Tests handling a new browser window that opens after clicking a button, then verifies an element exists in the new window

Starting URL: https://demoqa.com/browser-windows

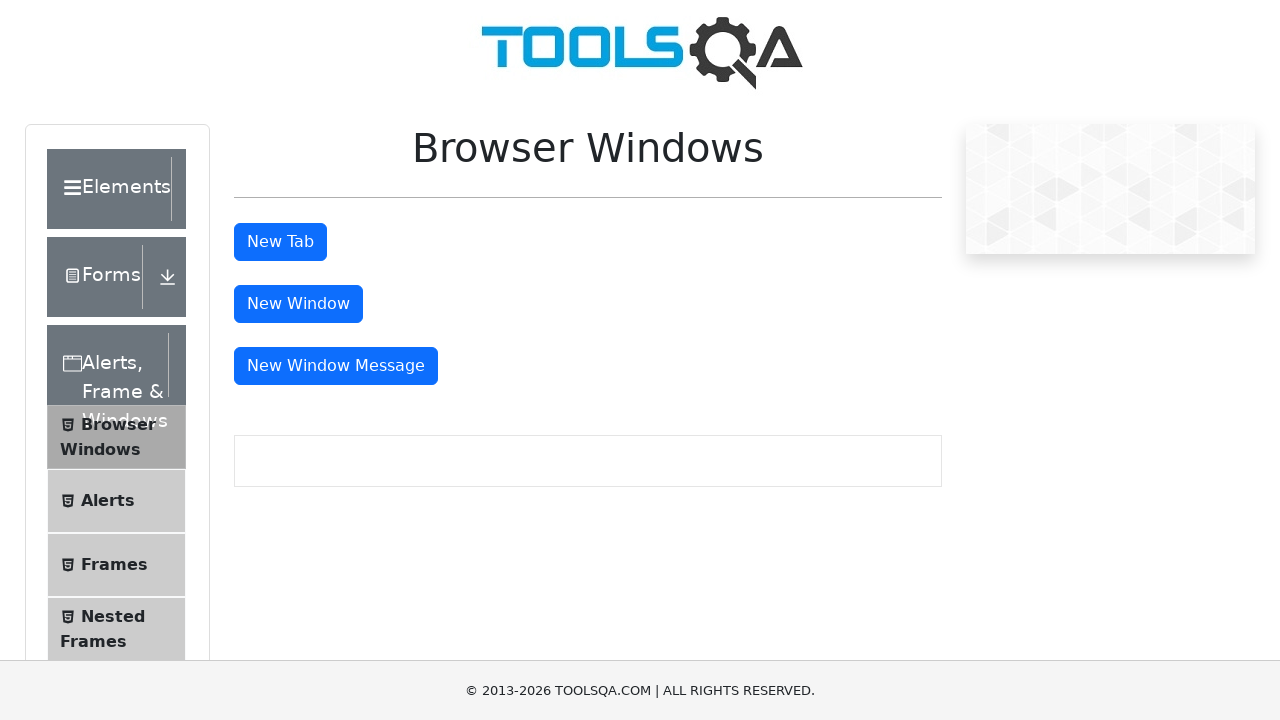

Clicked tab button to open new browser window at (280, 242) on #tabButton
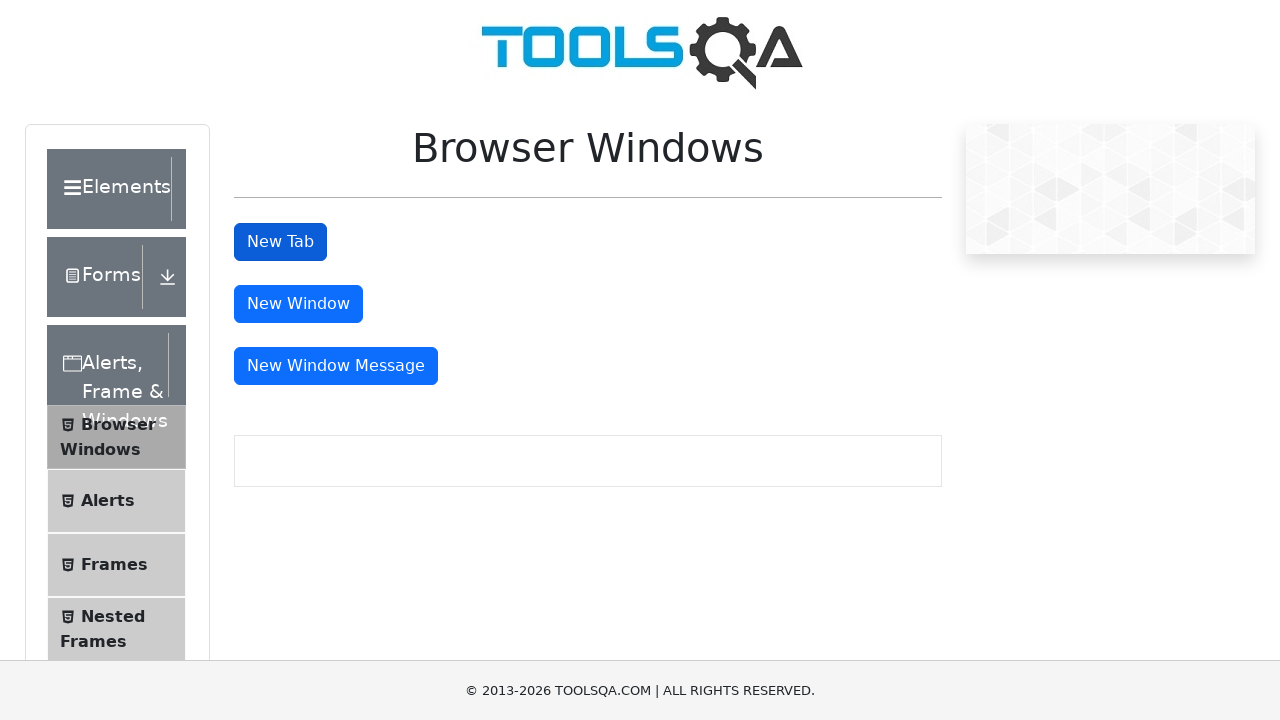

New page loaded and ready
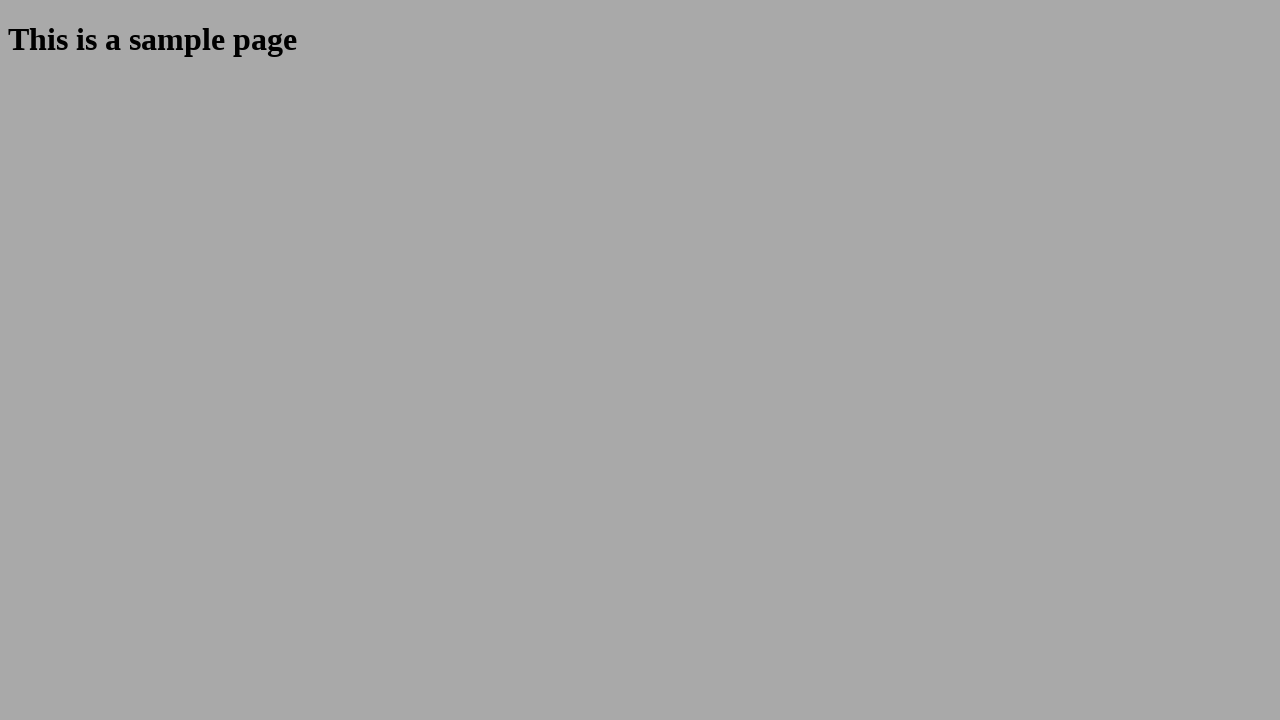

Verified sample heading element exists in new window
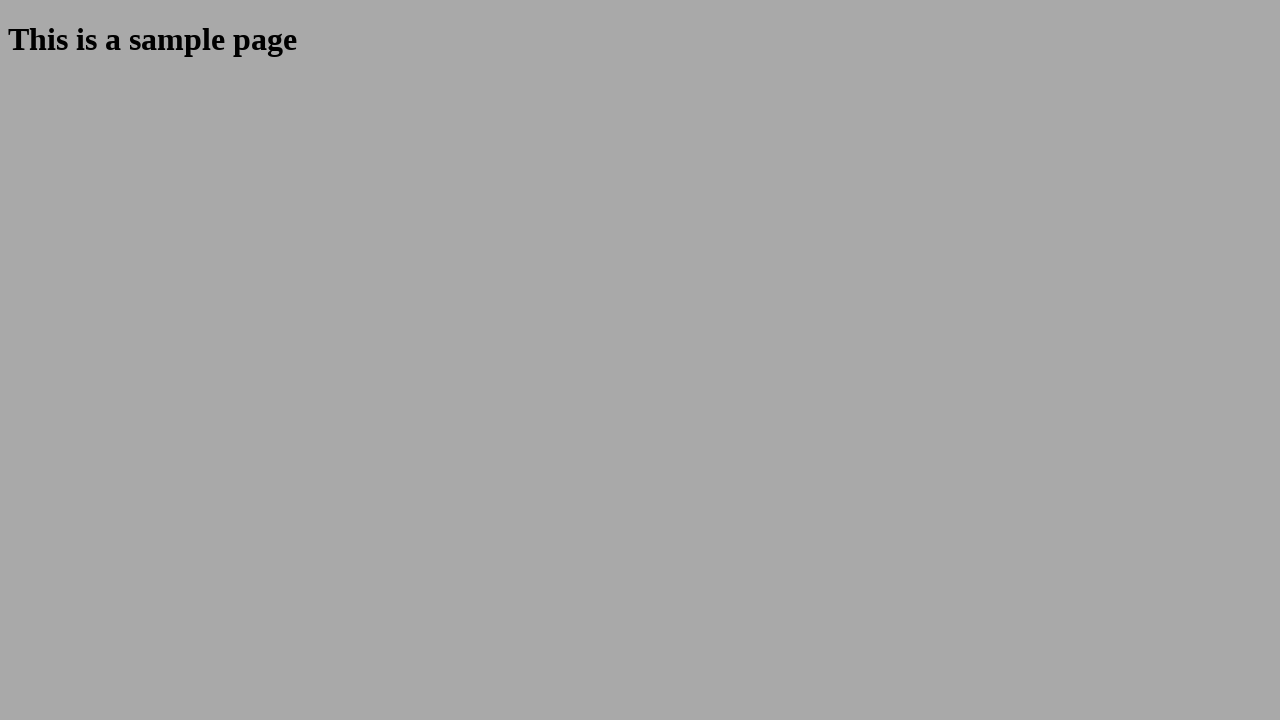

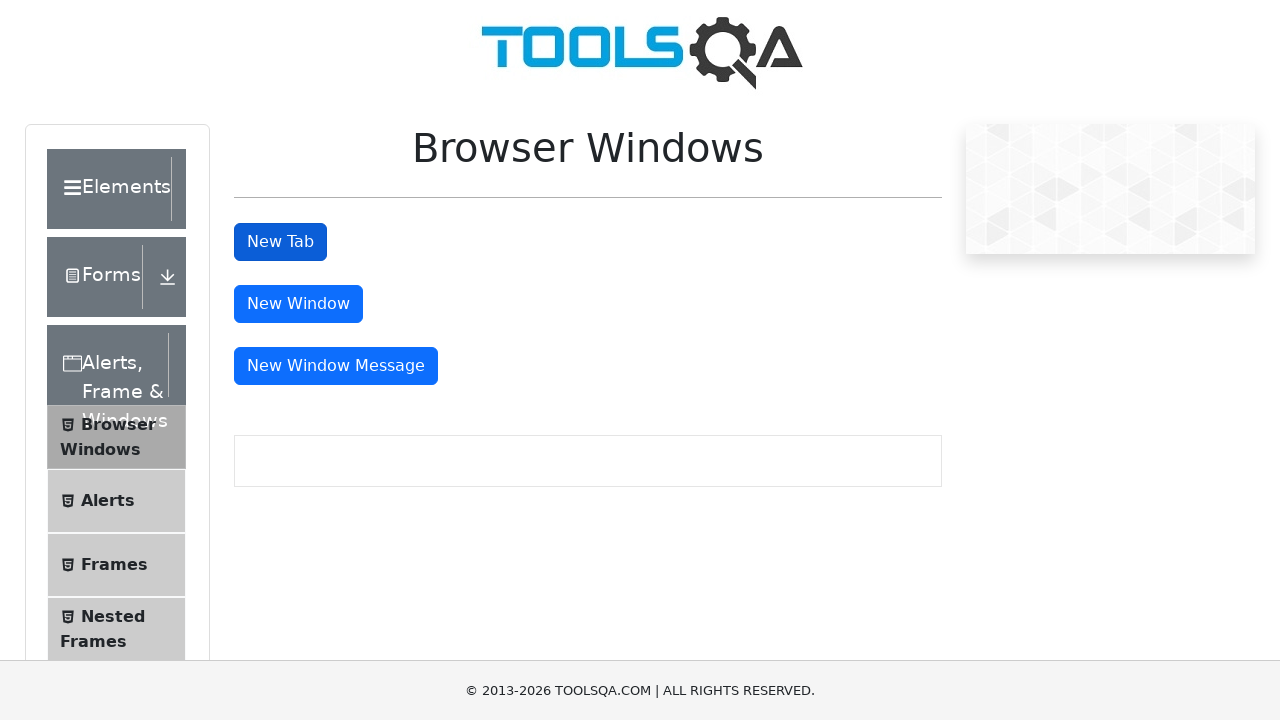